Tests a web form by filling a text field and submitting the form, then verifies the success message

Starting URL: https://www.selenium.dev/selenium/web/web-form.html

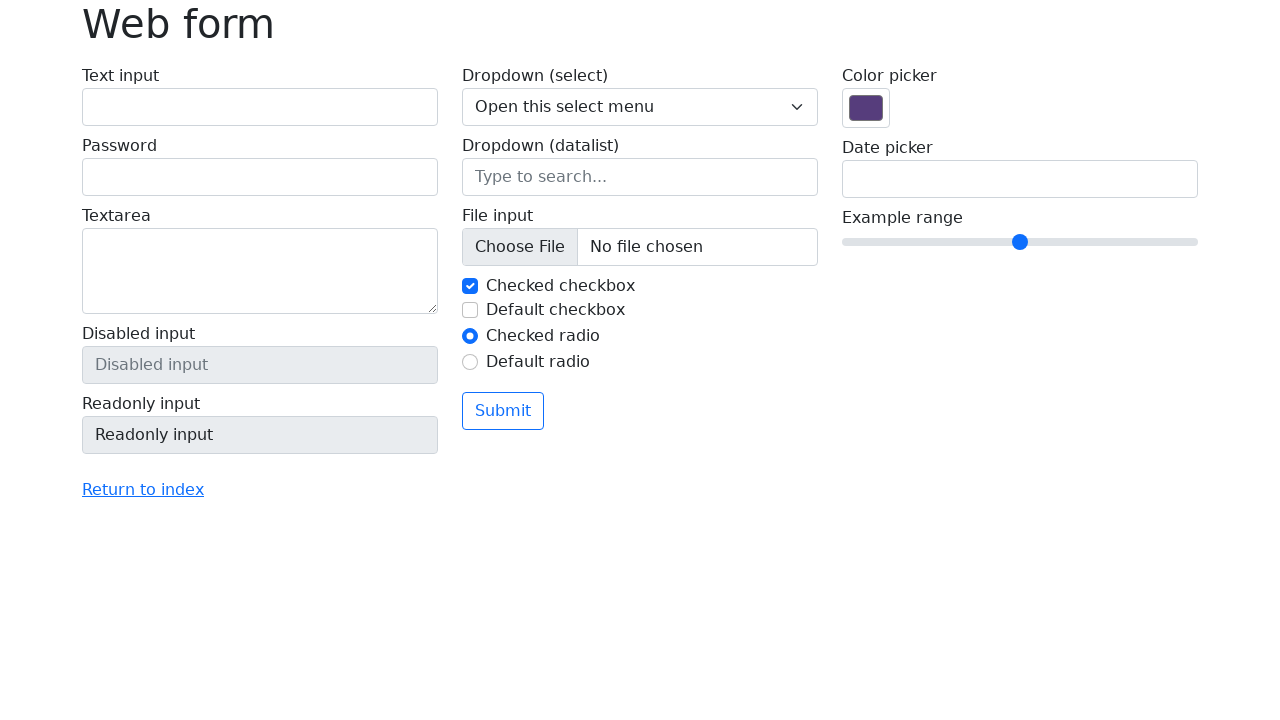

Filled text field with 'Selenium' on input[name='my-text']
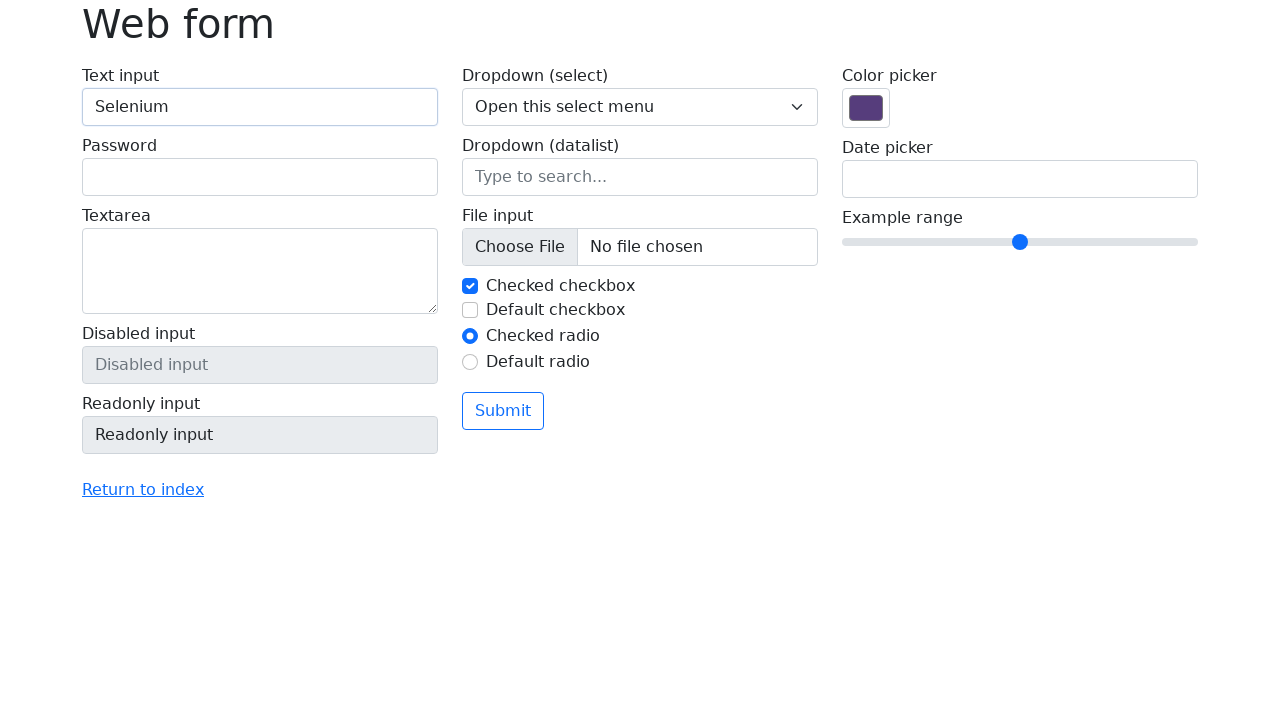

Clicked submit button at (503, 411) on button
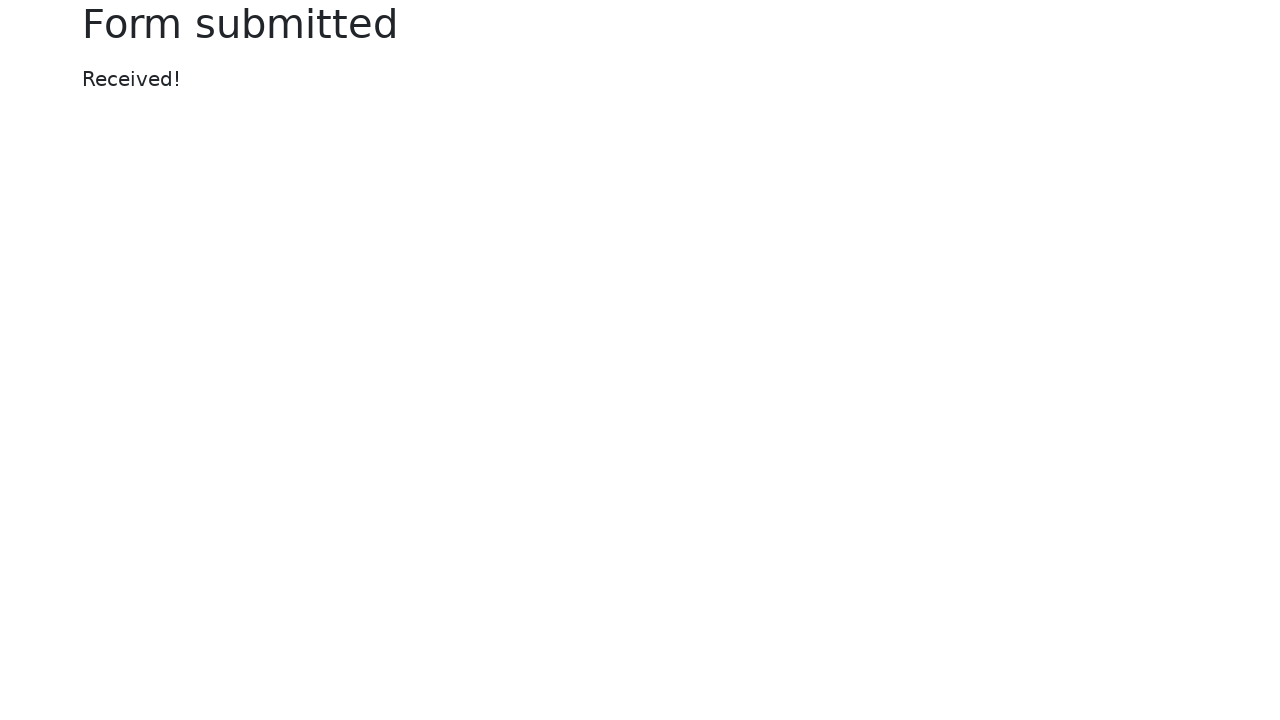

Success message element loaded
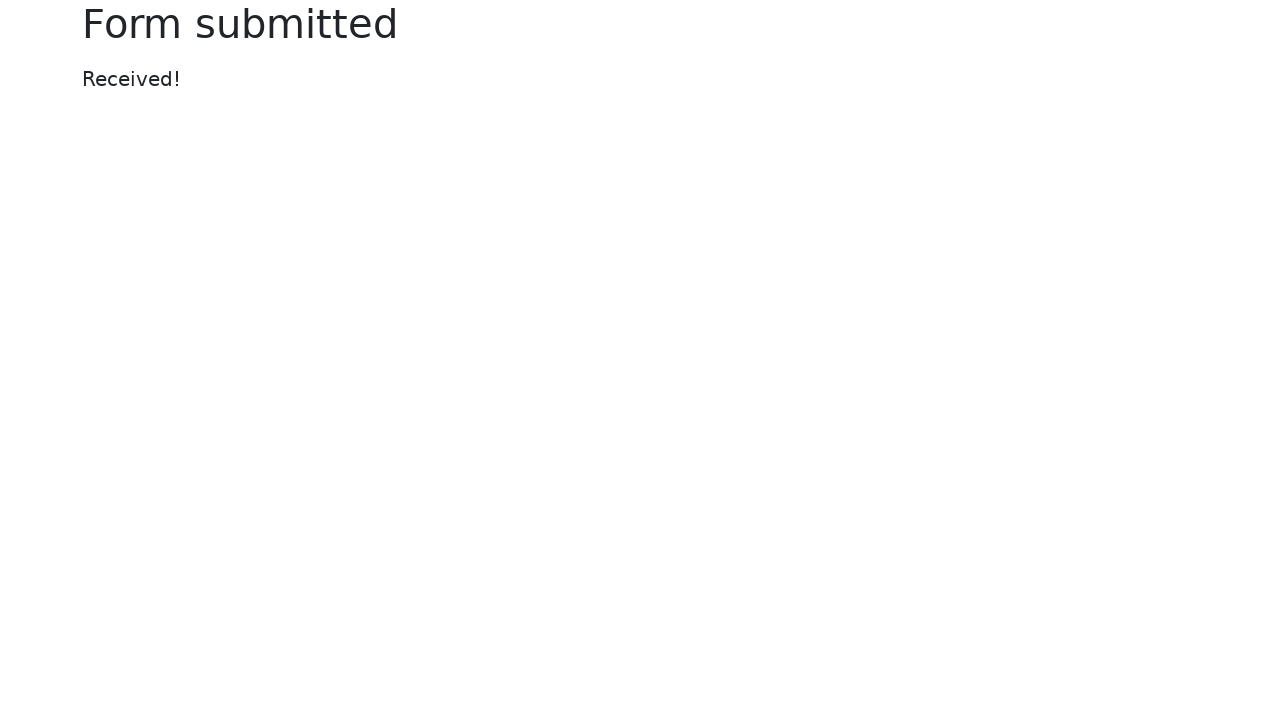

Located success message element
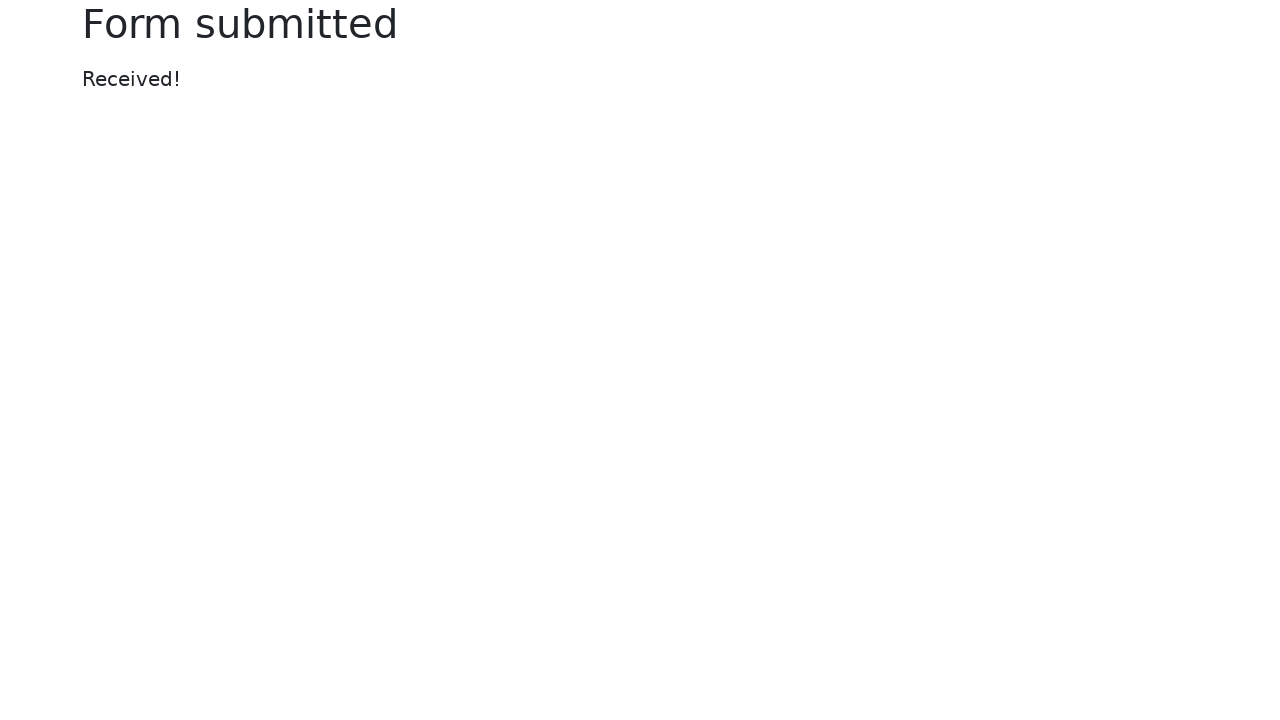

Verified success message displays 'Received!'
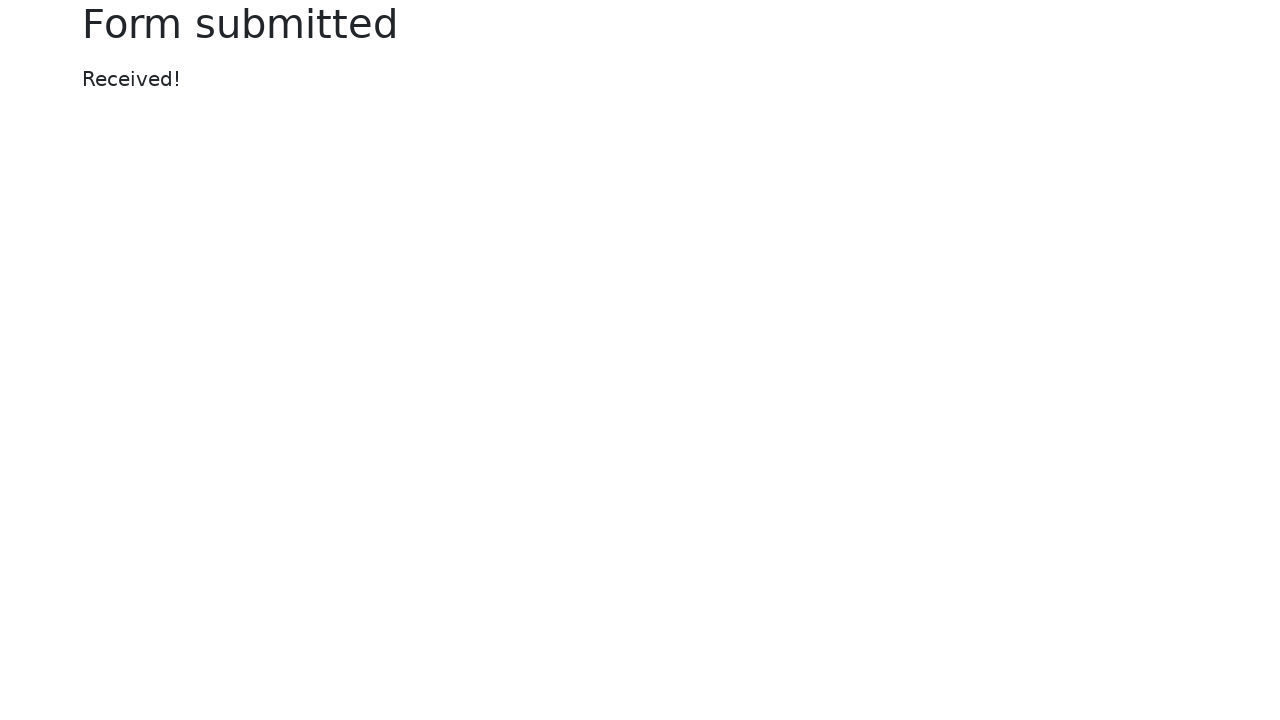

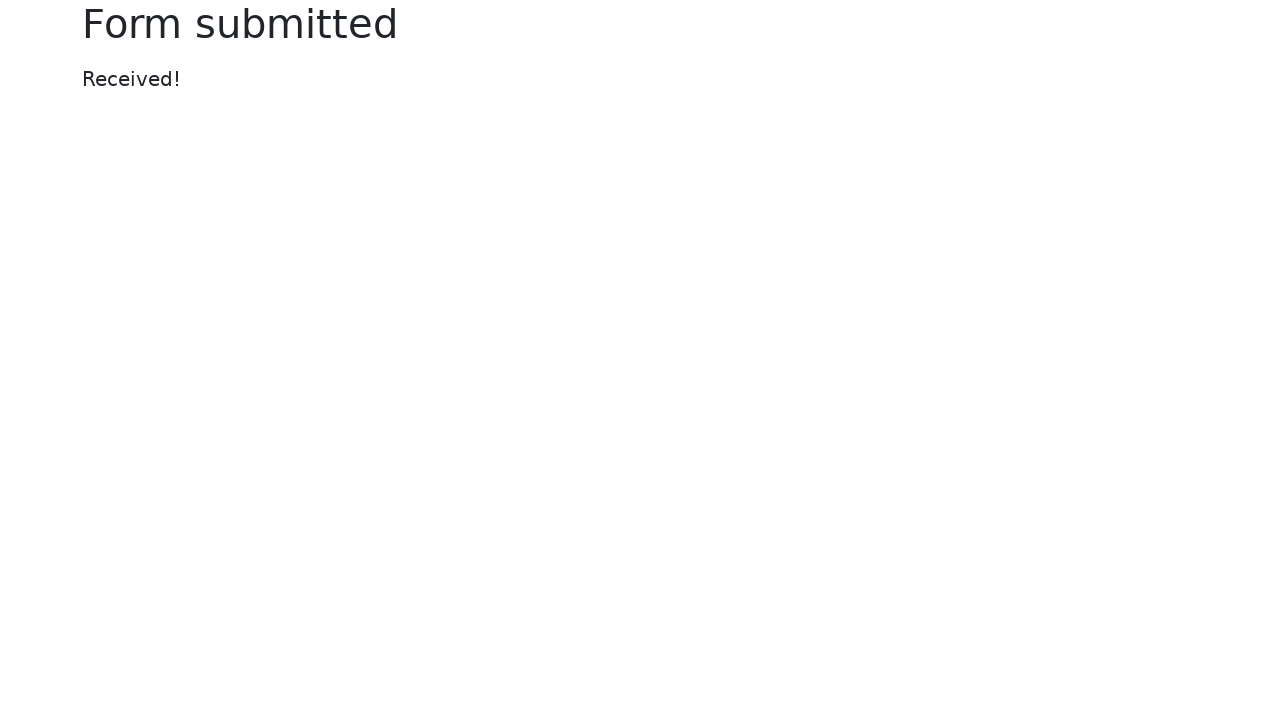